Tests basic form interaction on a training ground page by filling a text input field and clicking a button

Starting URL: https://techstepacademy.com/training-ground

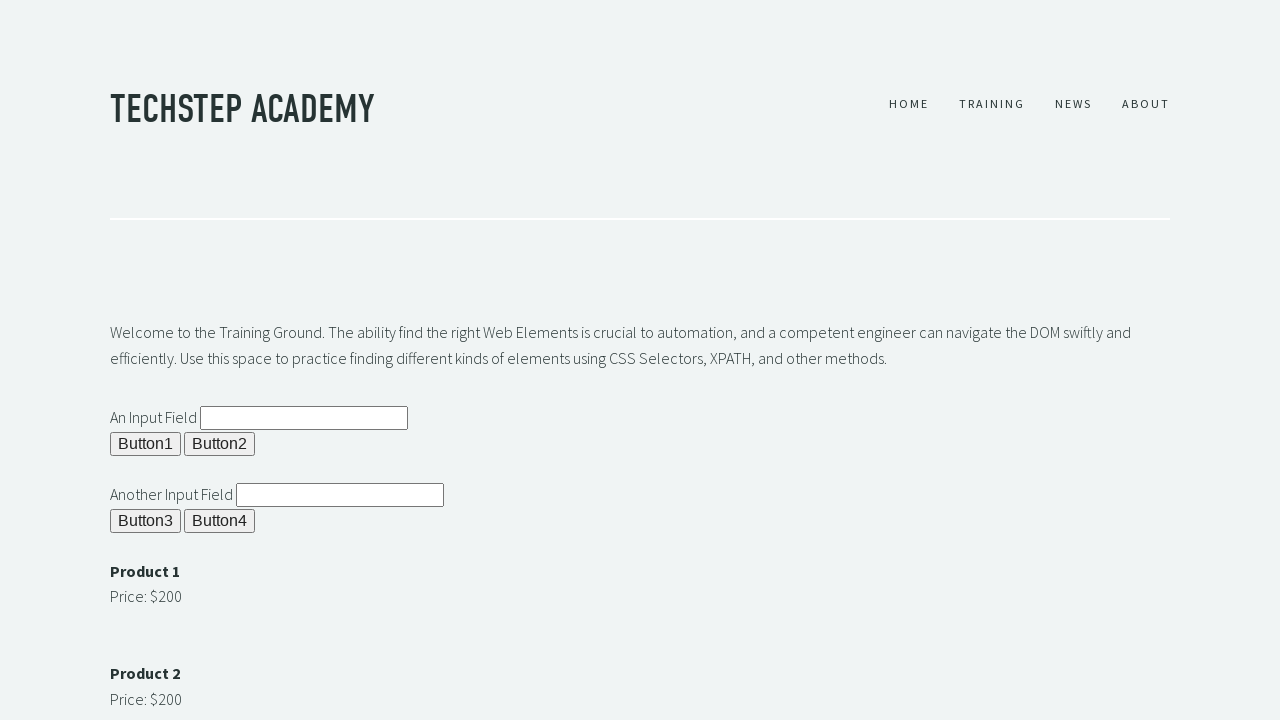

Filled the second input field with 'test text' on input#ipt2
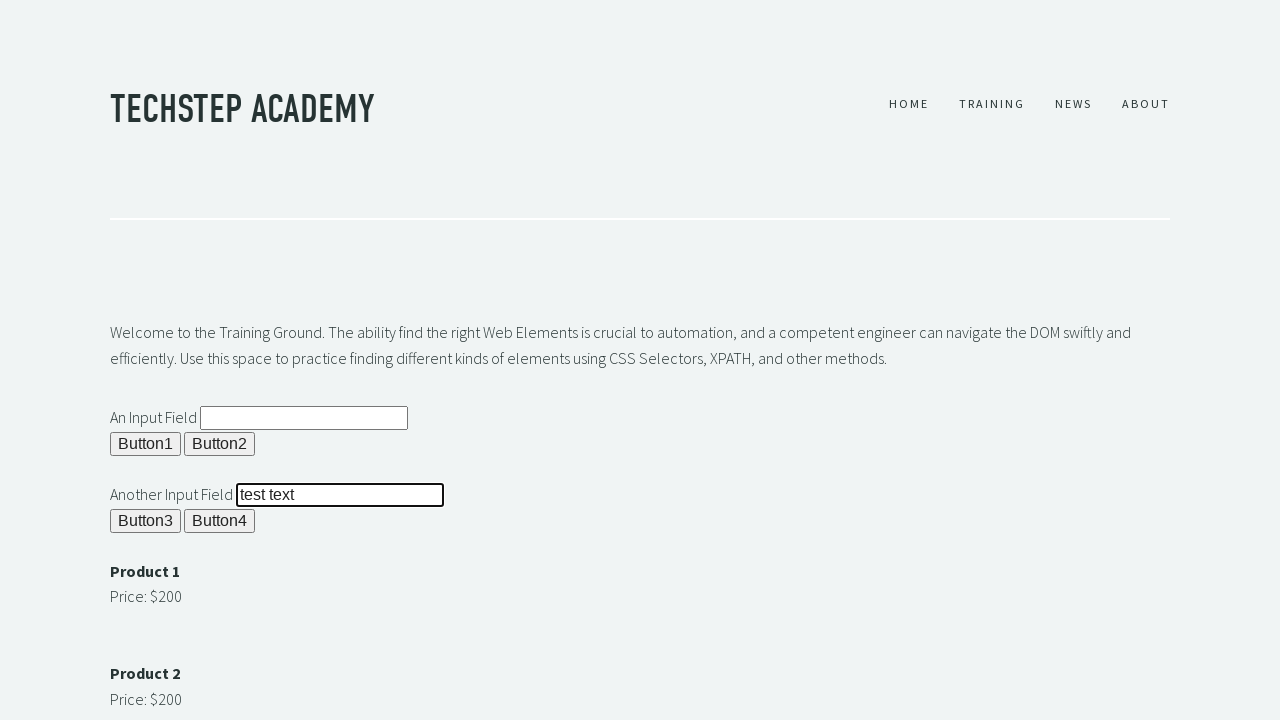

Clicked button 4 at (220, 521) on xpath=//button[@id='b4']
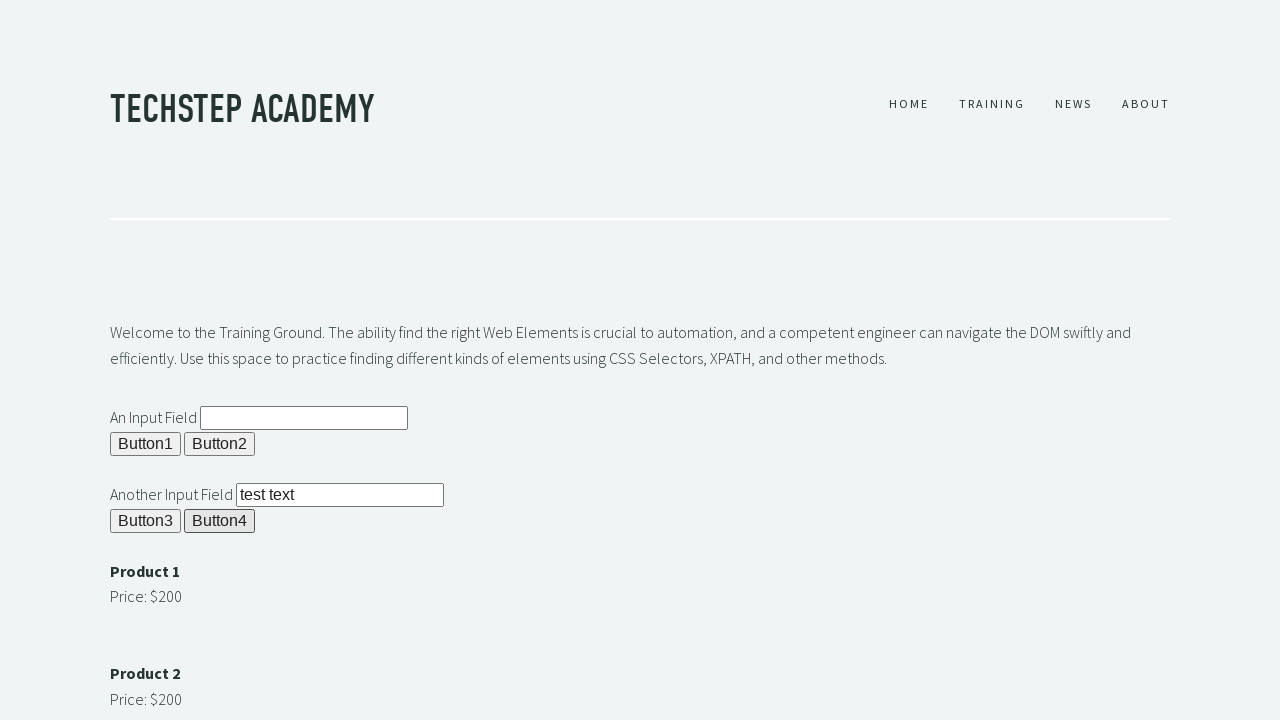

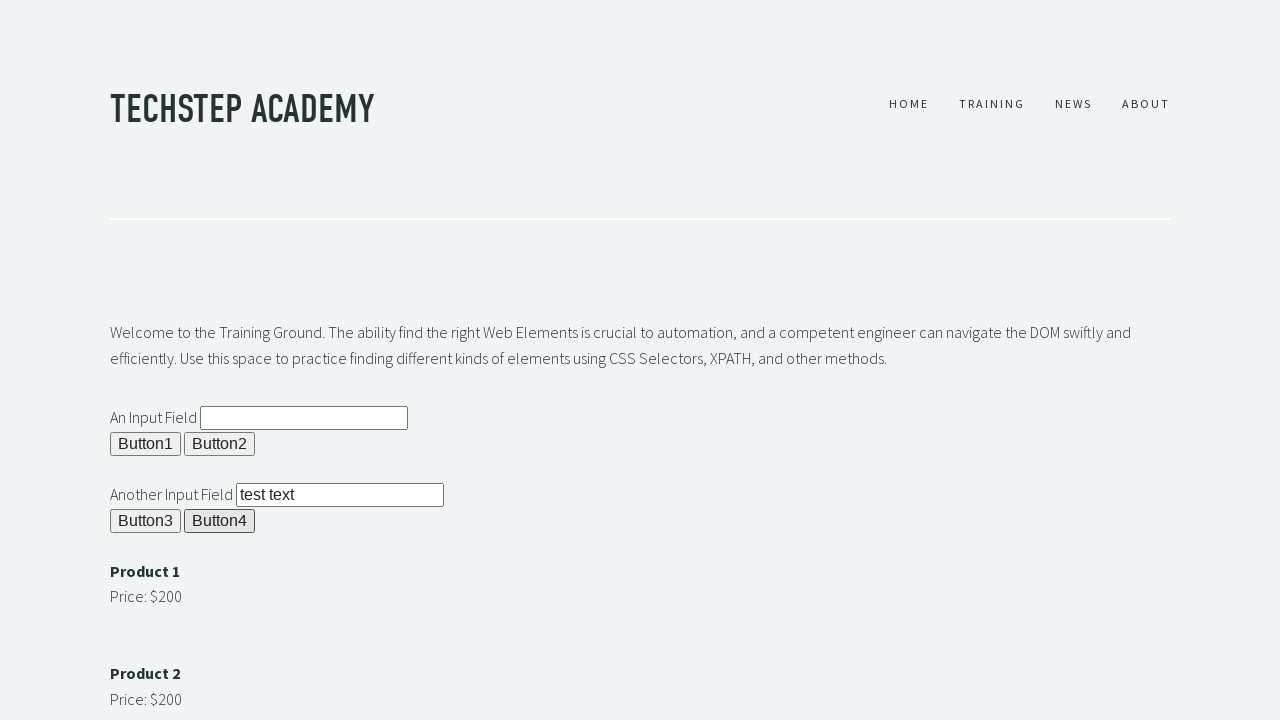